Navigates to Visual Paradigm website and clicks on the Tutorials link to verify navigation

Starting URL: https://www.visual-paradigm.com

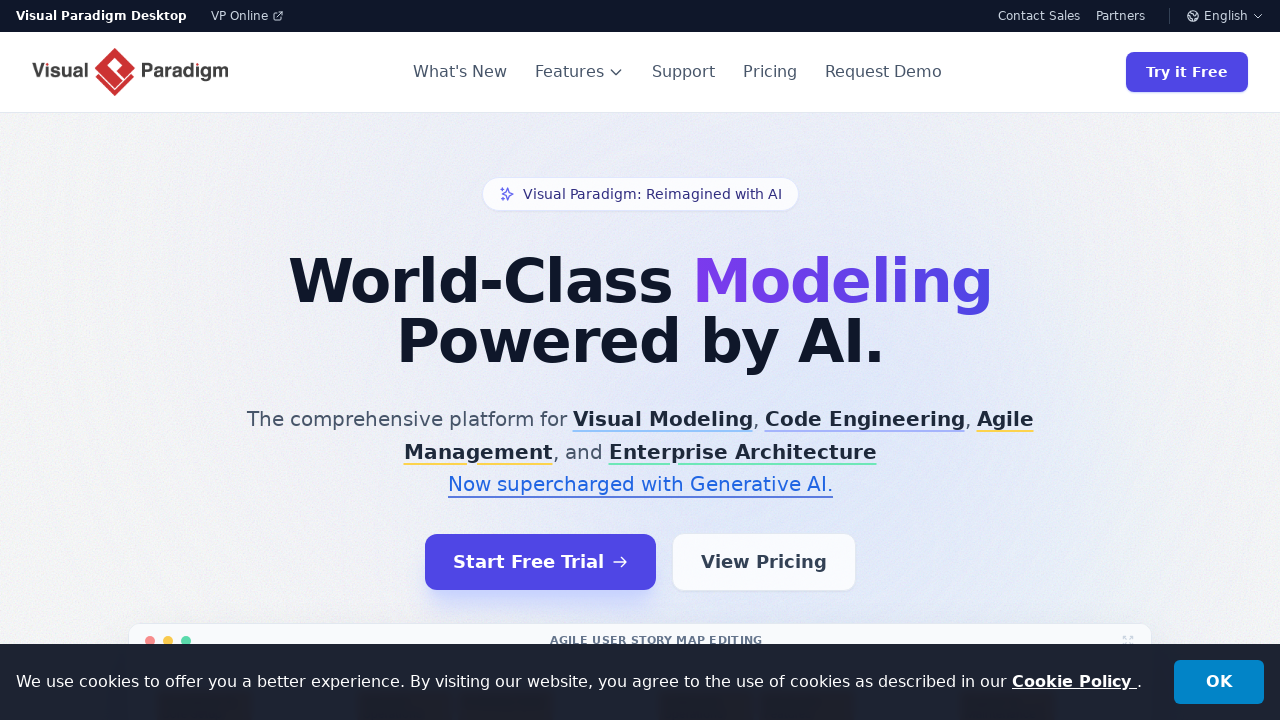

Navigated to Visual Paradigm website
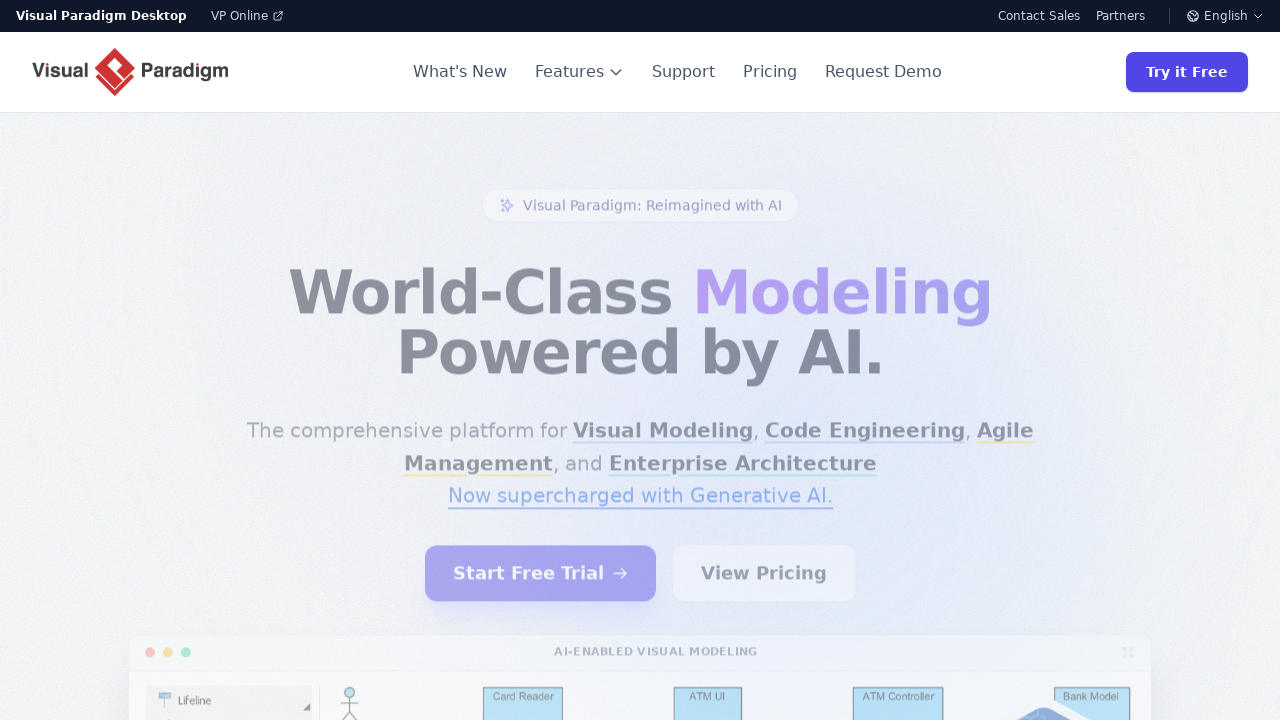

Clicked on Tutorials link at (899, 533) on a:text('Tutorials')
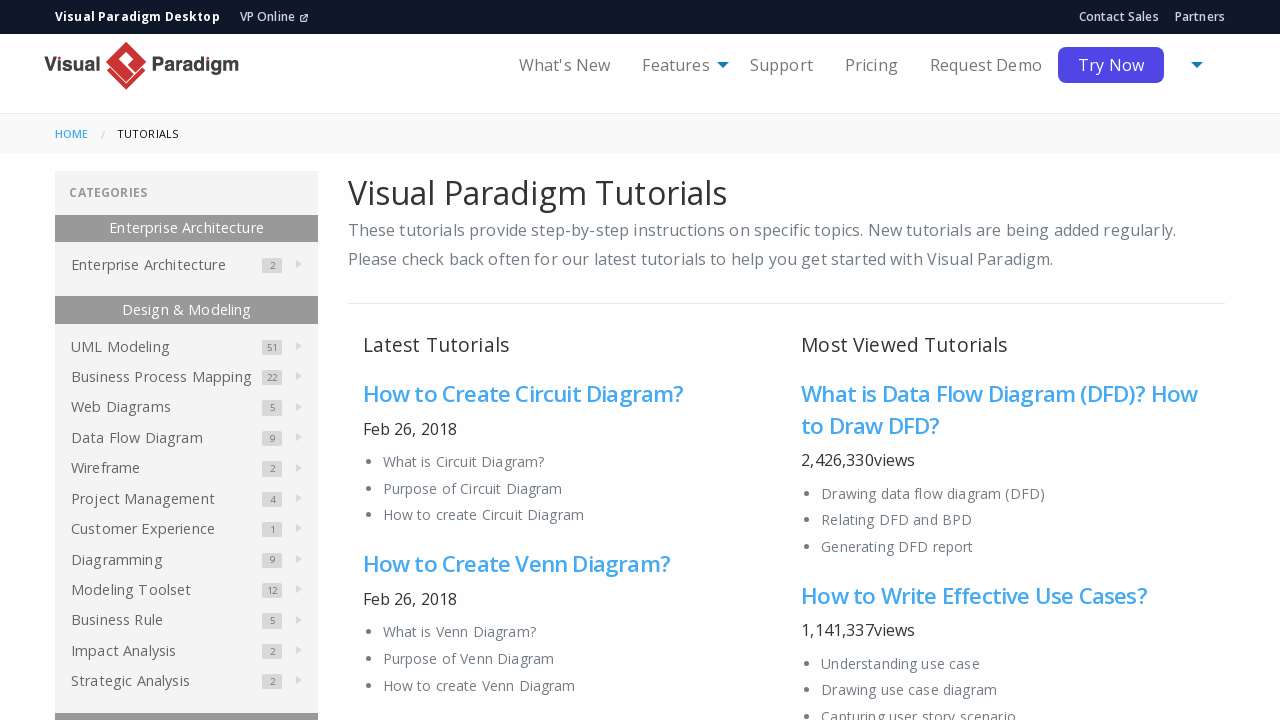

Navigation to Tutorials page completed
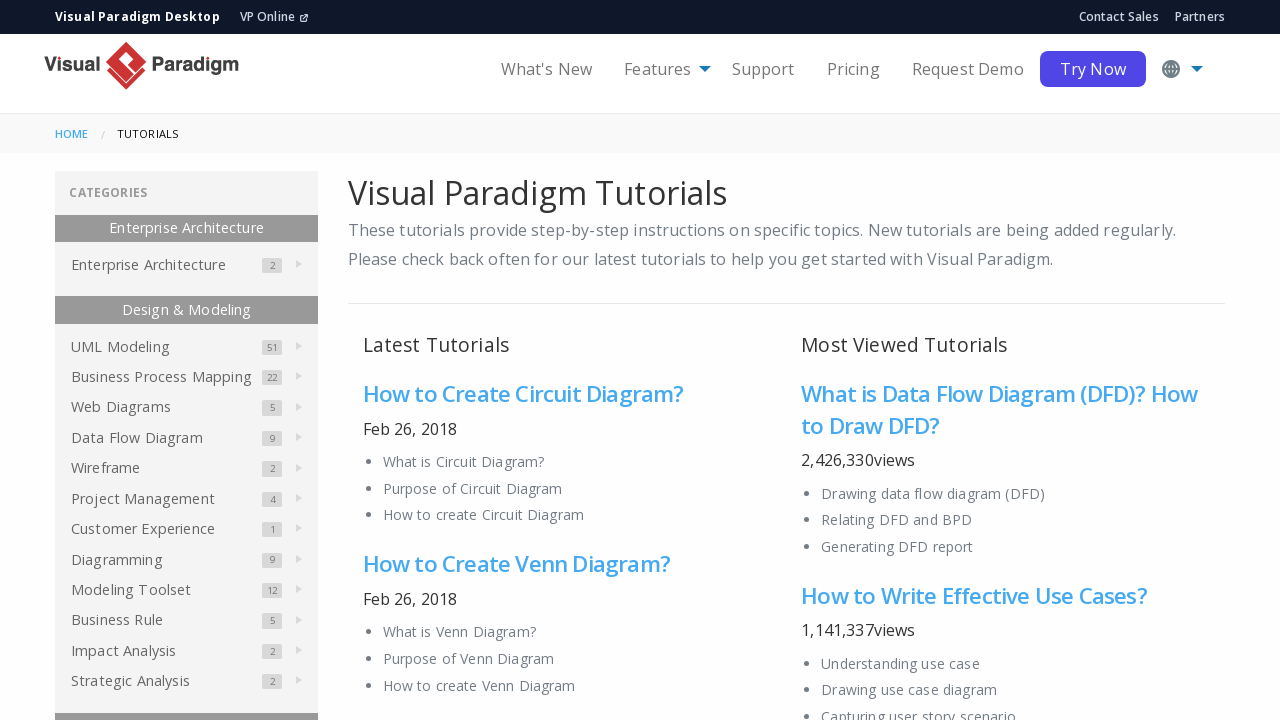

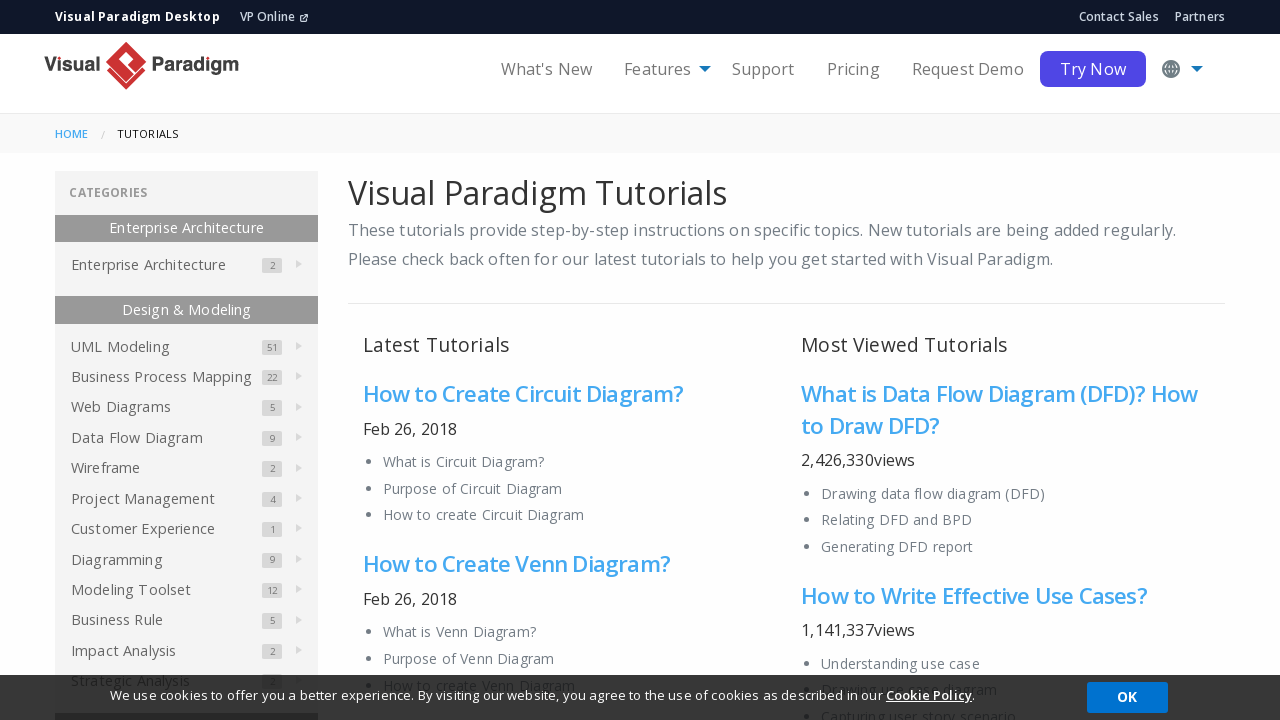